Tests checkbox functionality by finding all checkboxes on the page and verifying their checked/unchecked states using both attribute lookup and isSelected methods.

Starting URL: http://the-internet.herokuapp.com/checkboxes

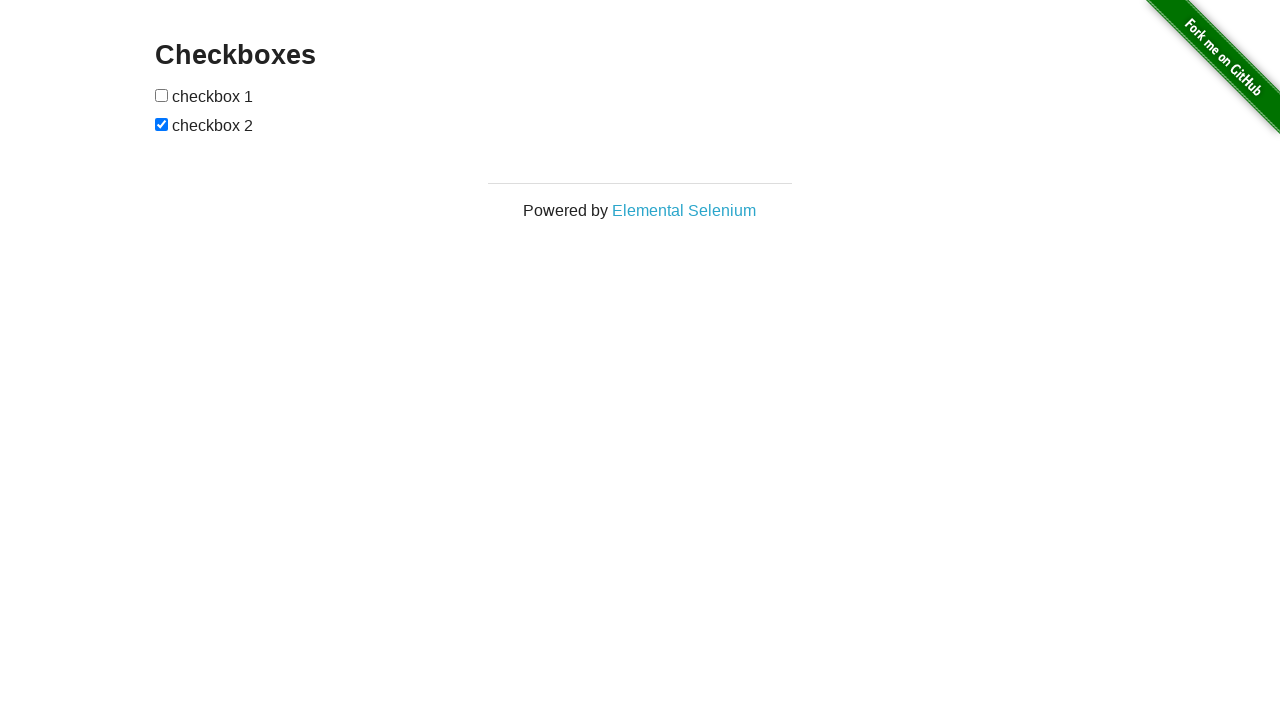

Waited for checkboxes to be present on the page
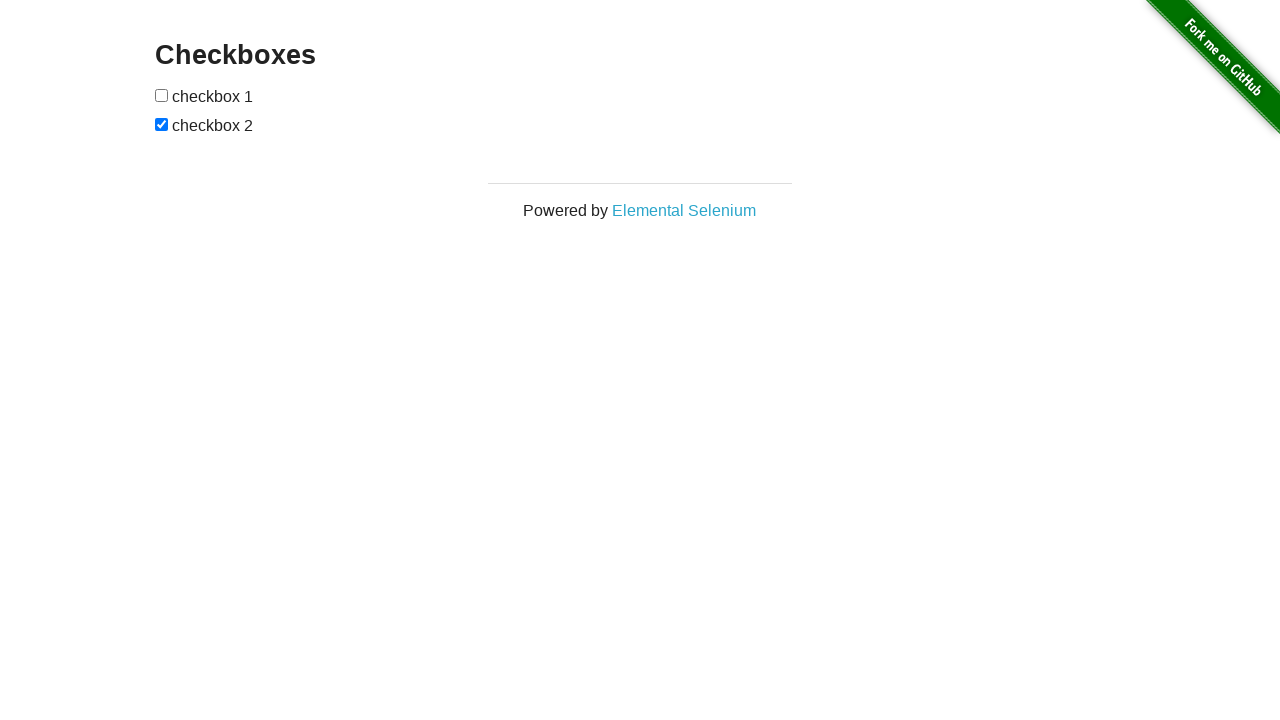

Located all checkboxes on the page
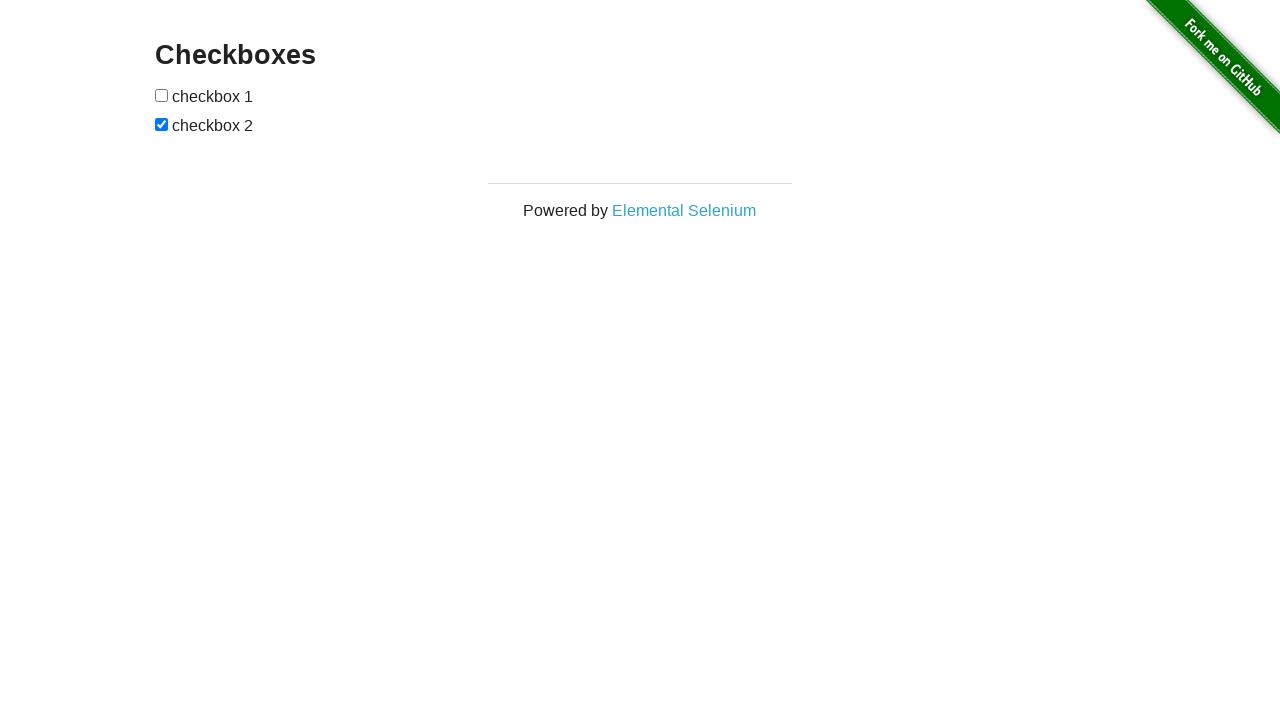

Selected the first checkbox
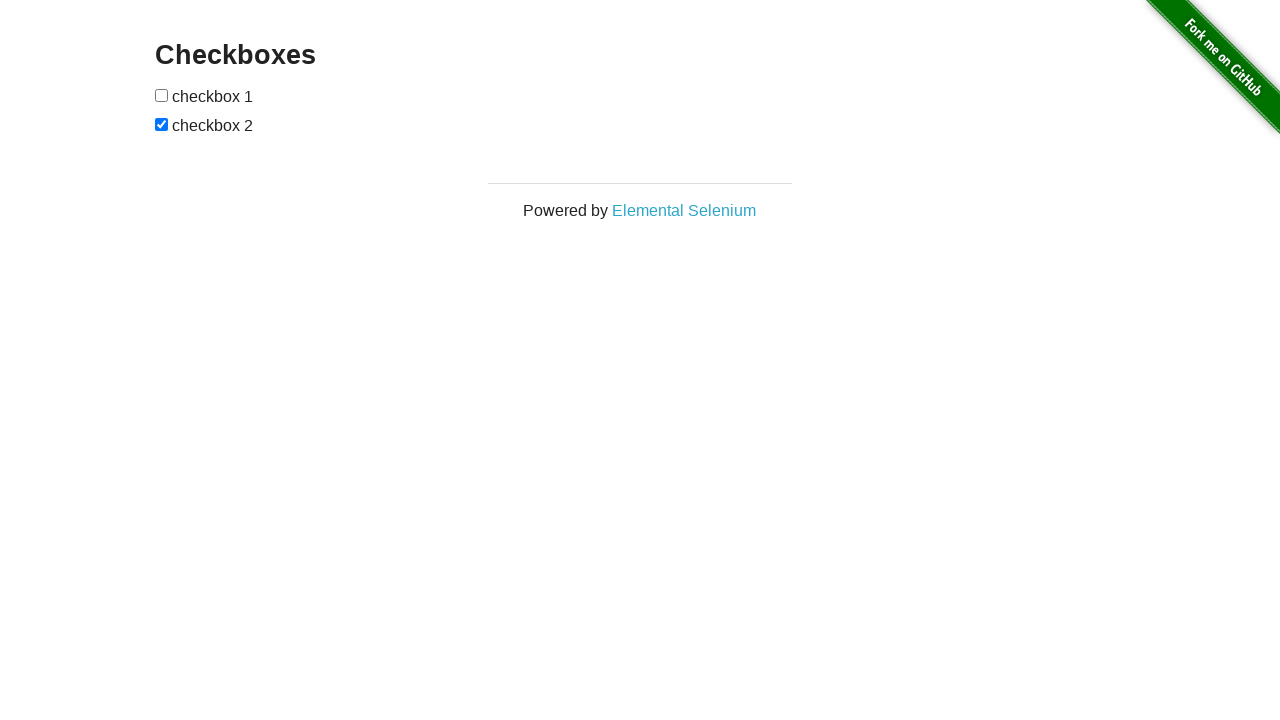

Verified that the first checkbox is unchecked
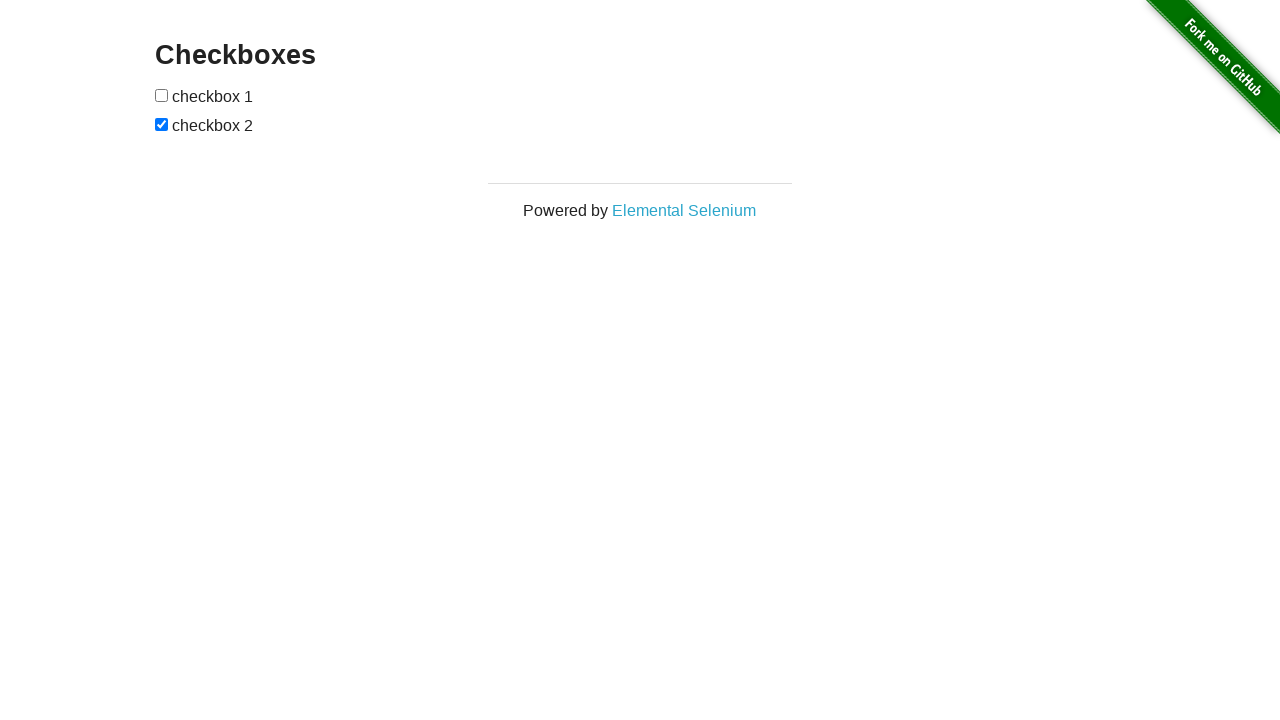

Selected the second checkbox
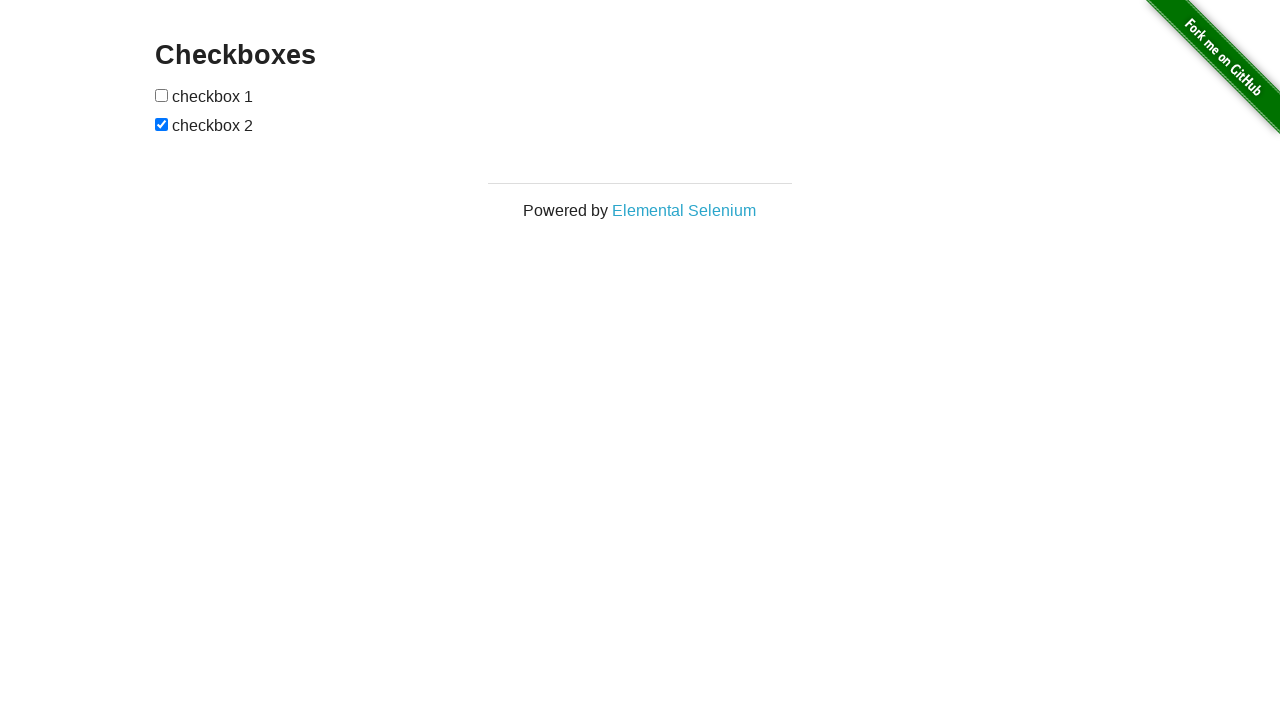

Verified that the second checkbox is checked
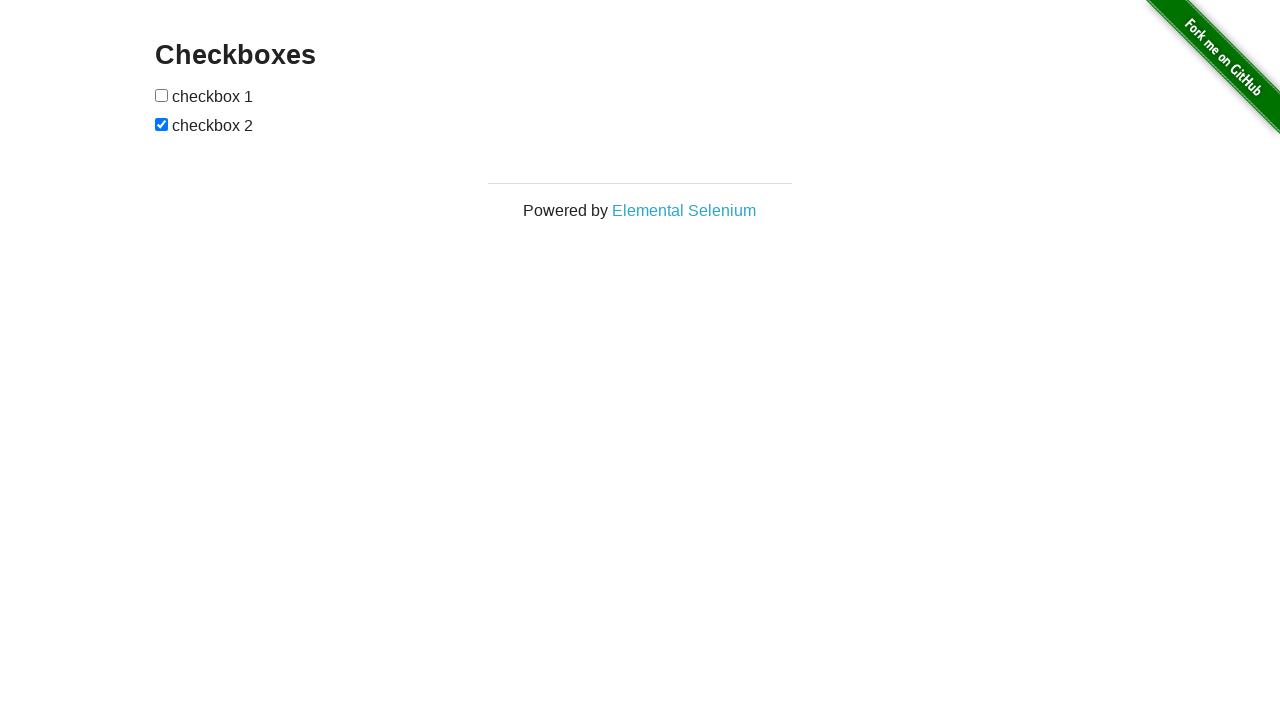

Clicked the first checkbox to check it at (162, 95) on input[type="checkbox"] >> nth=0
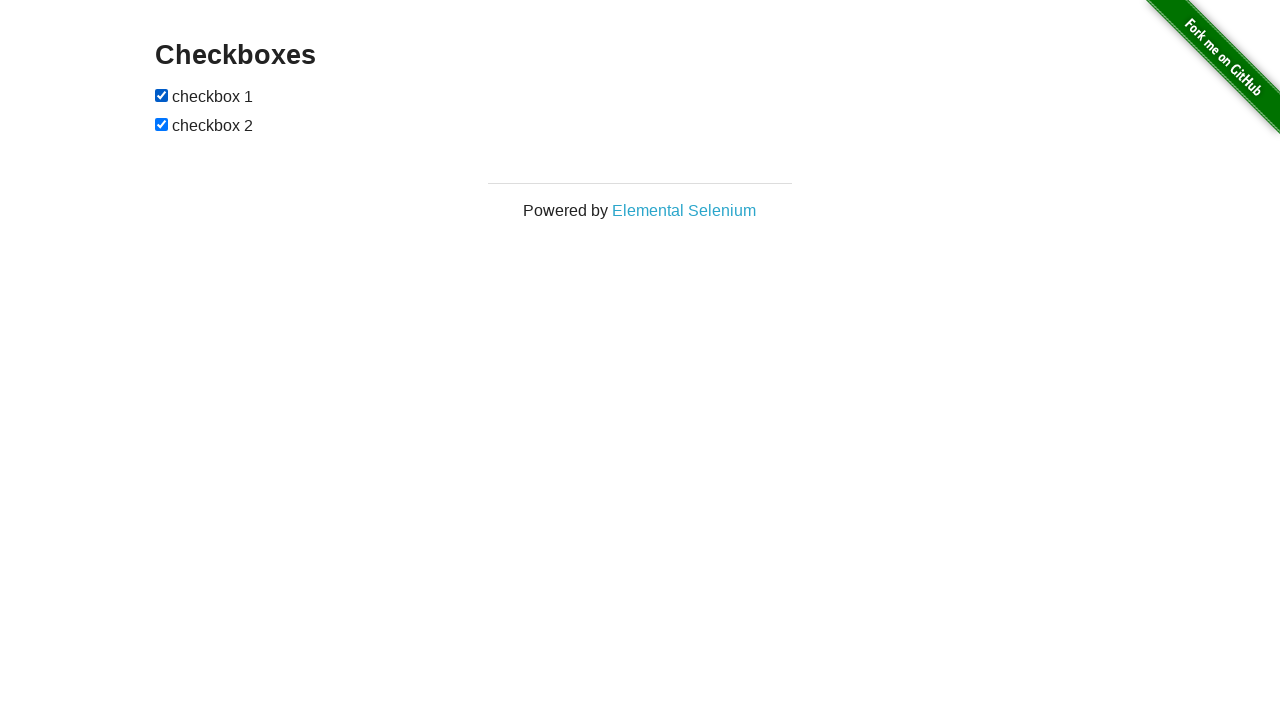

Verified that the first checkbox is now checked after clicking
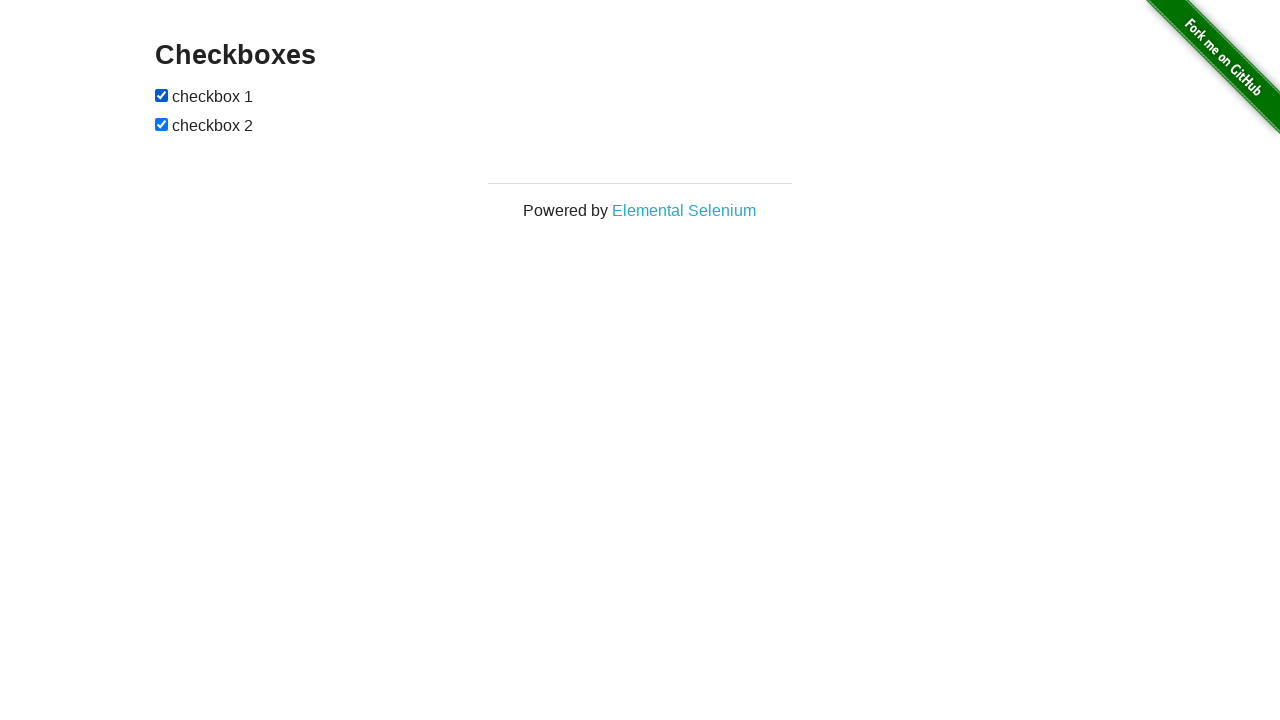

Clicked the second checkbox to uncheck it at (162, 124) on input[type="checkbox"] >> nth=1
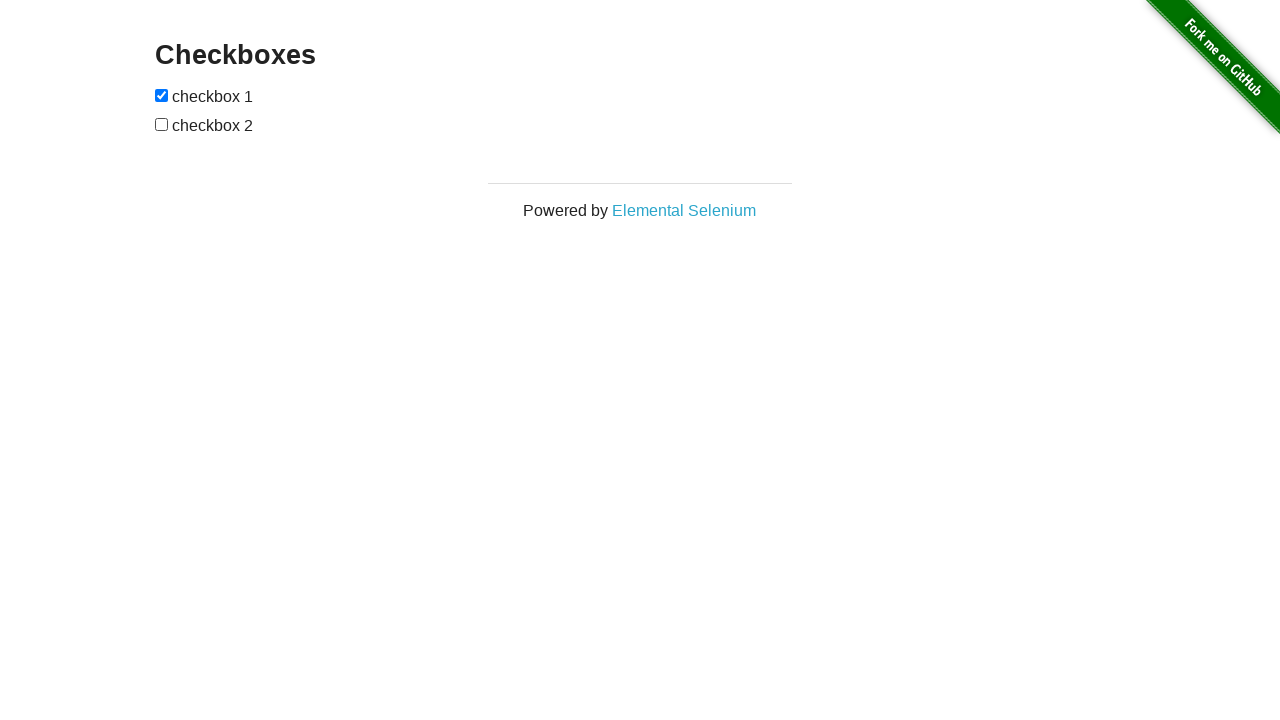

Verified that the second checkbox is now unchecked after clicking
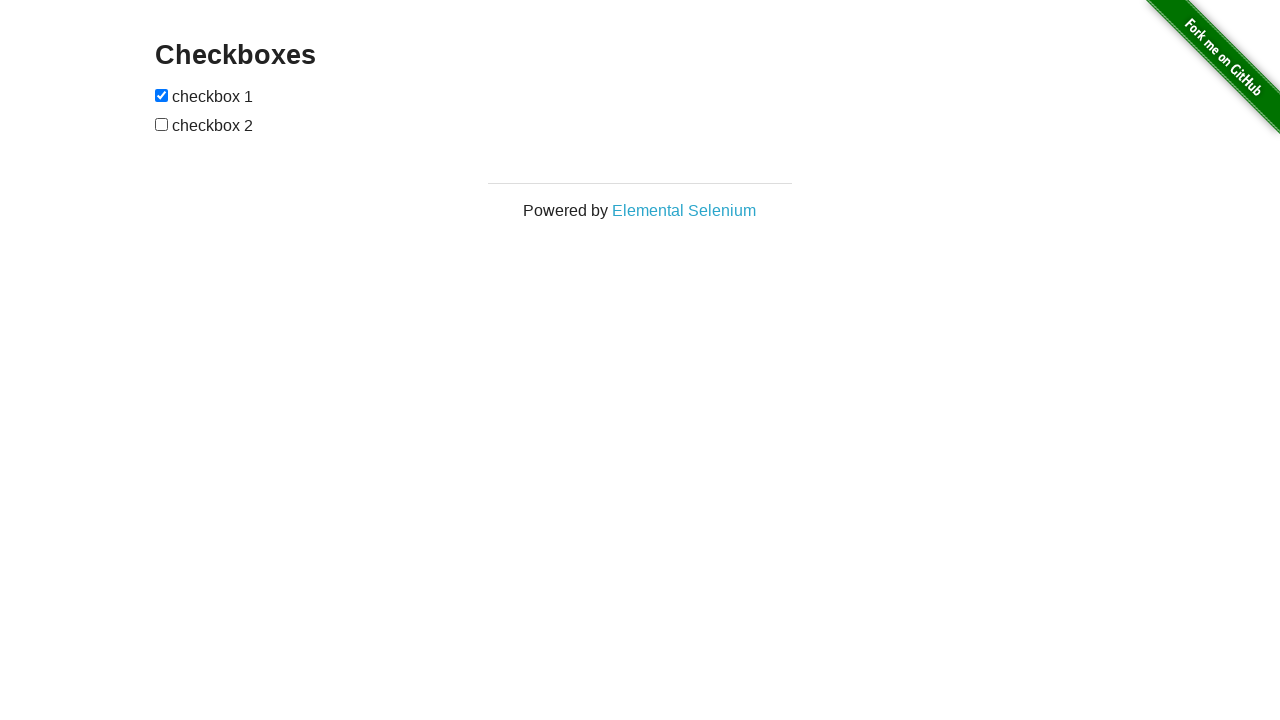

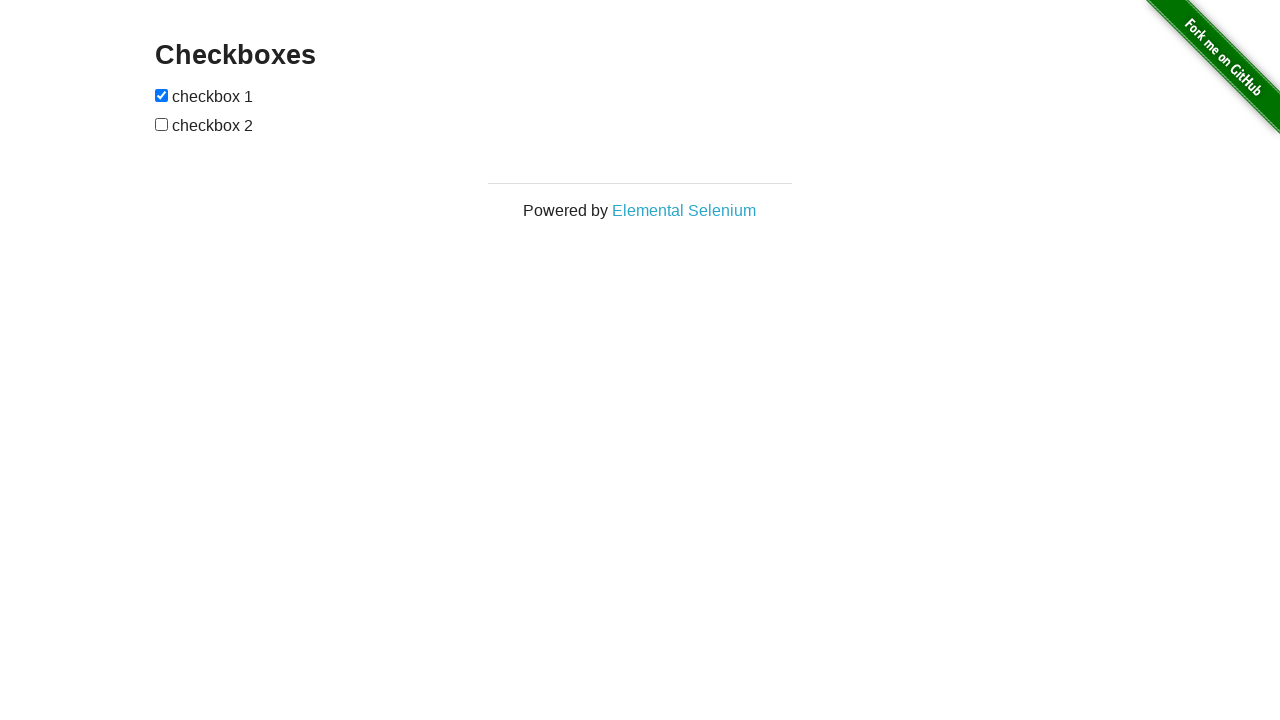